Tests checkbox interactions by verifying initial states of two checkboxes, clicking both to toggle their states, and verifying the final states

Starting URL: https://the-internet.herokuapp.com/checkboxes

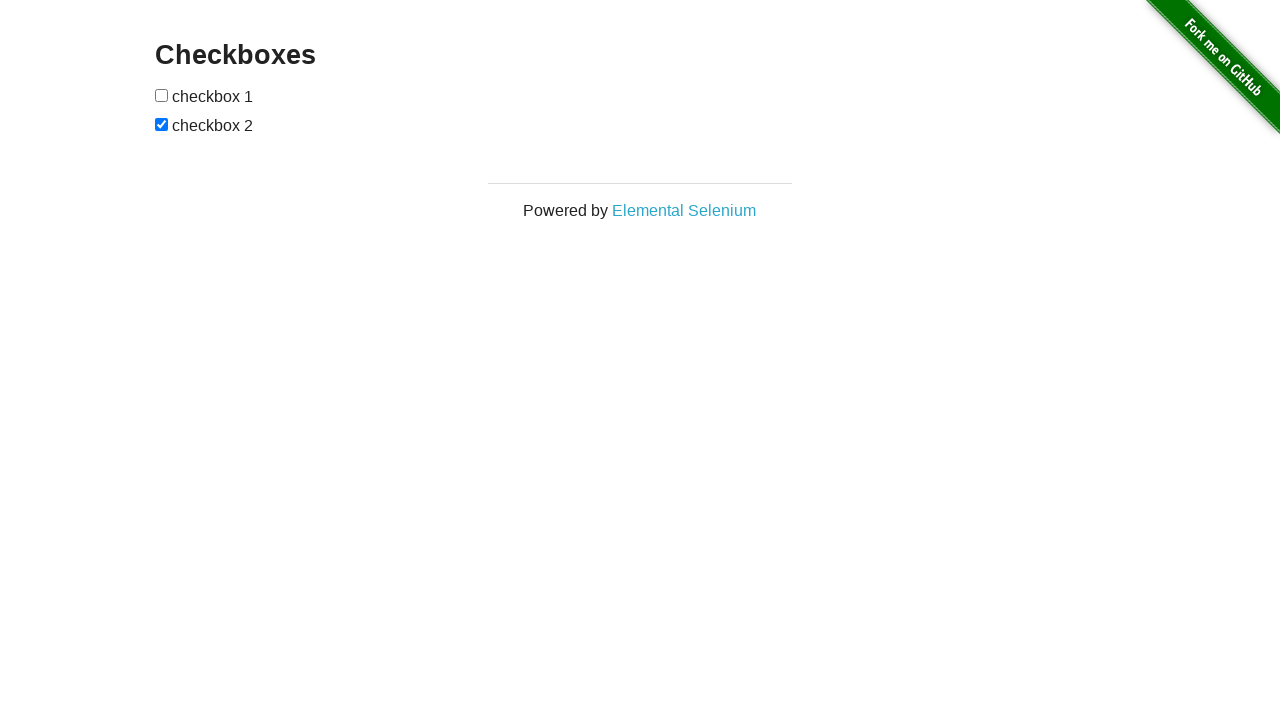

Waited for checkboxes to load
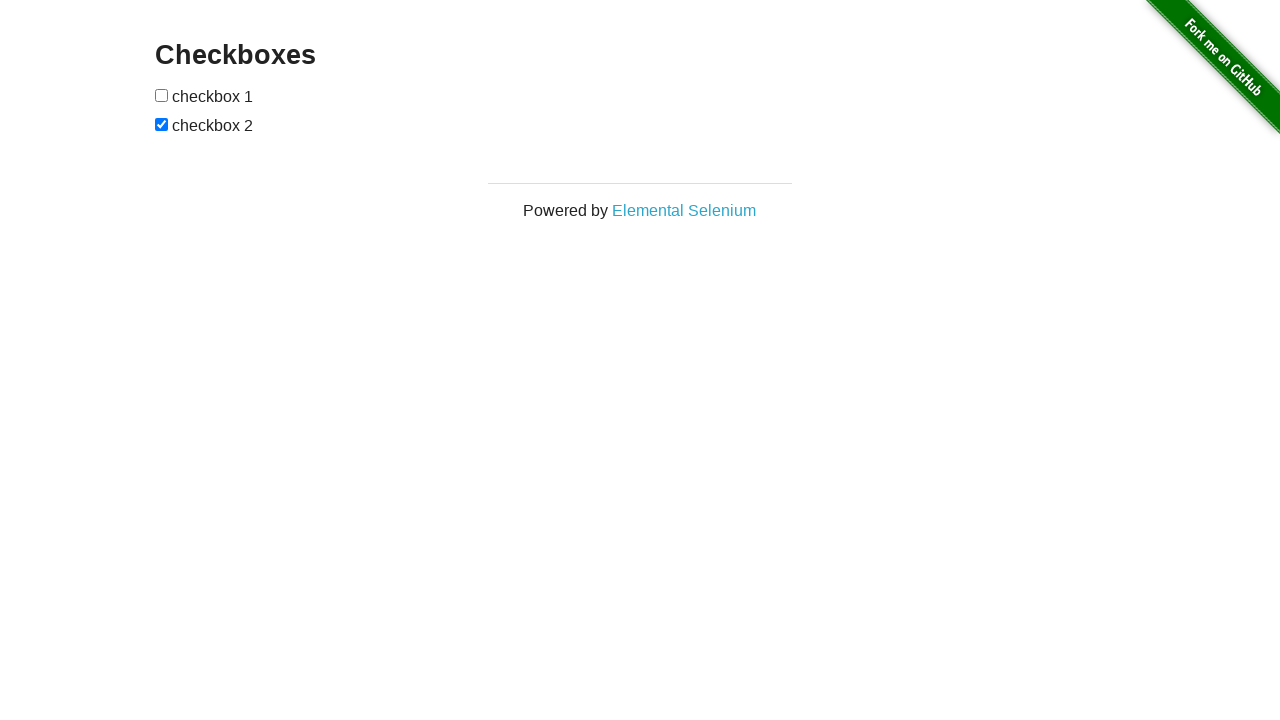

Located first checkbox
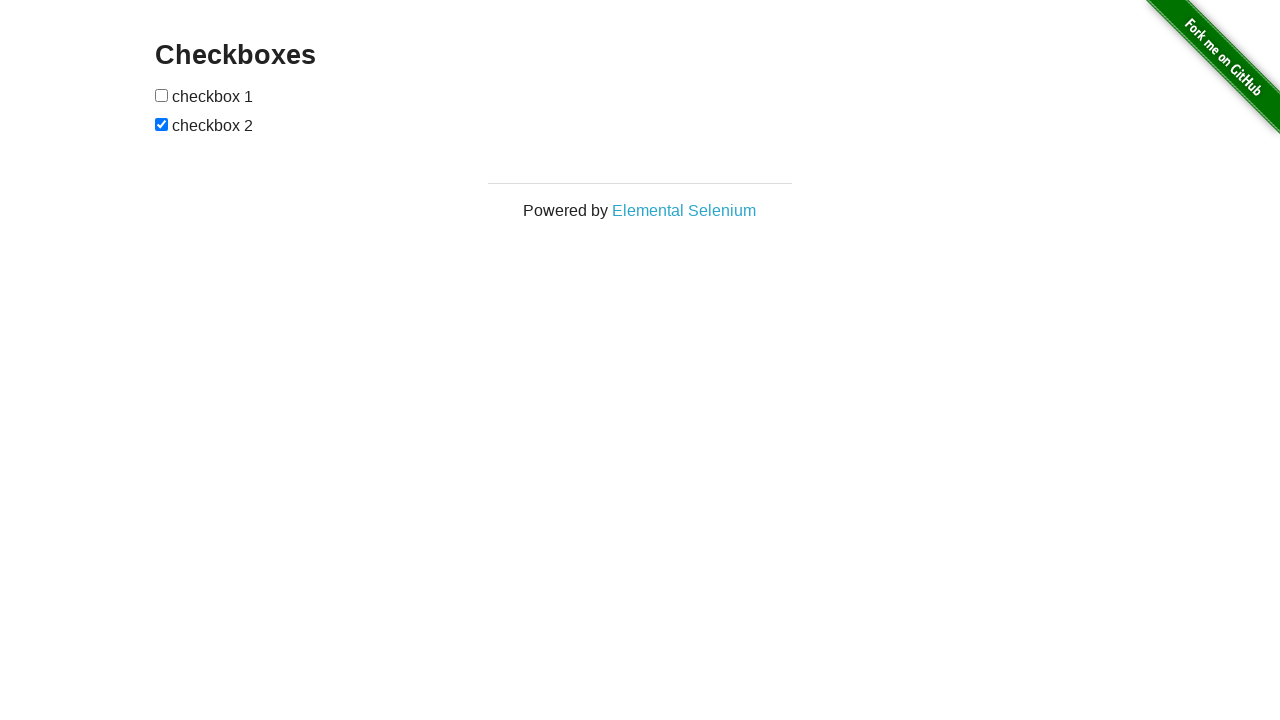

Located second checkbox
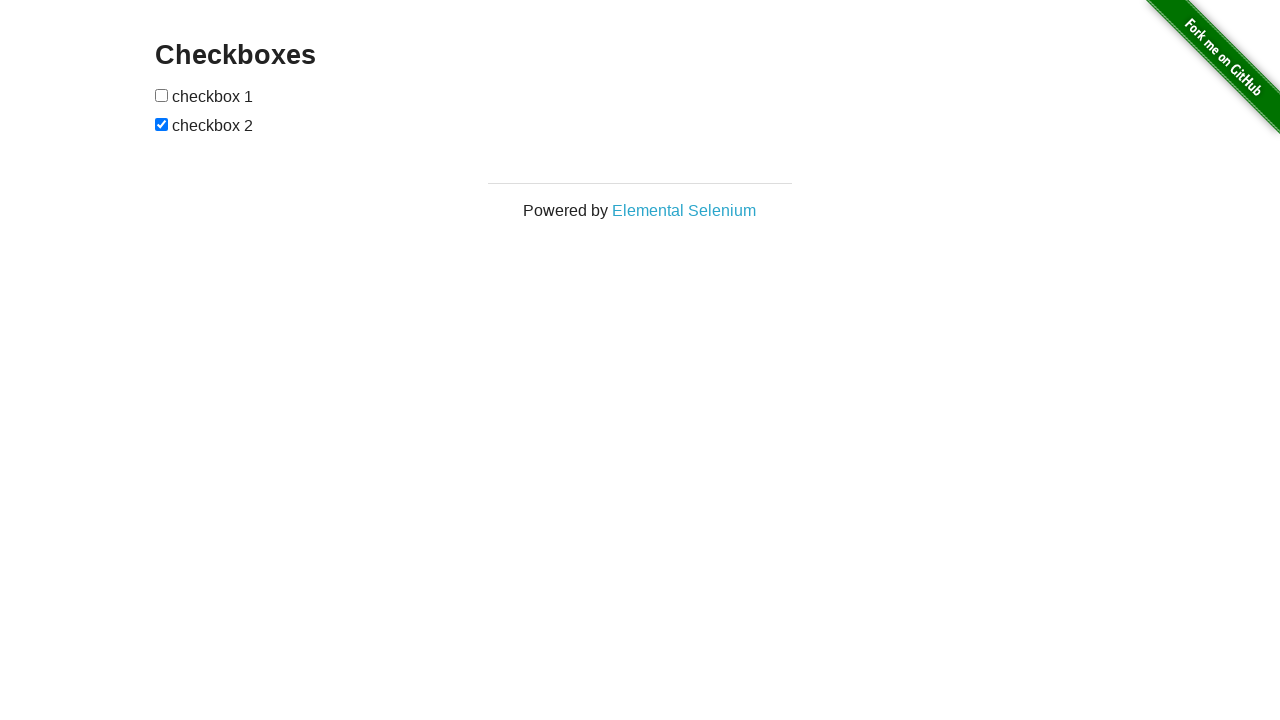

Verified checkbox 1 is not initially selected
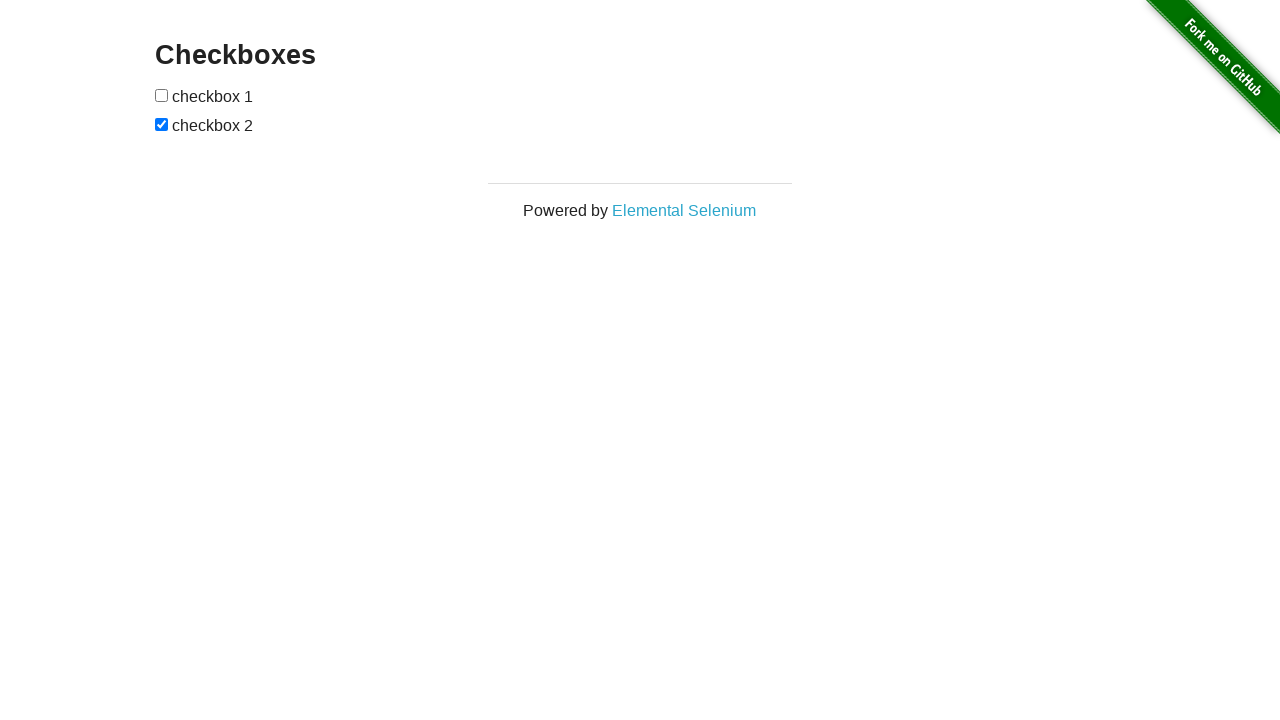

Verified checkbox 2 is initially selected
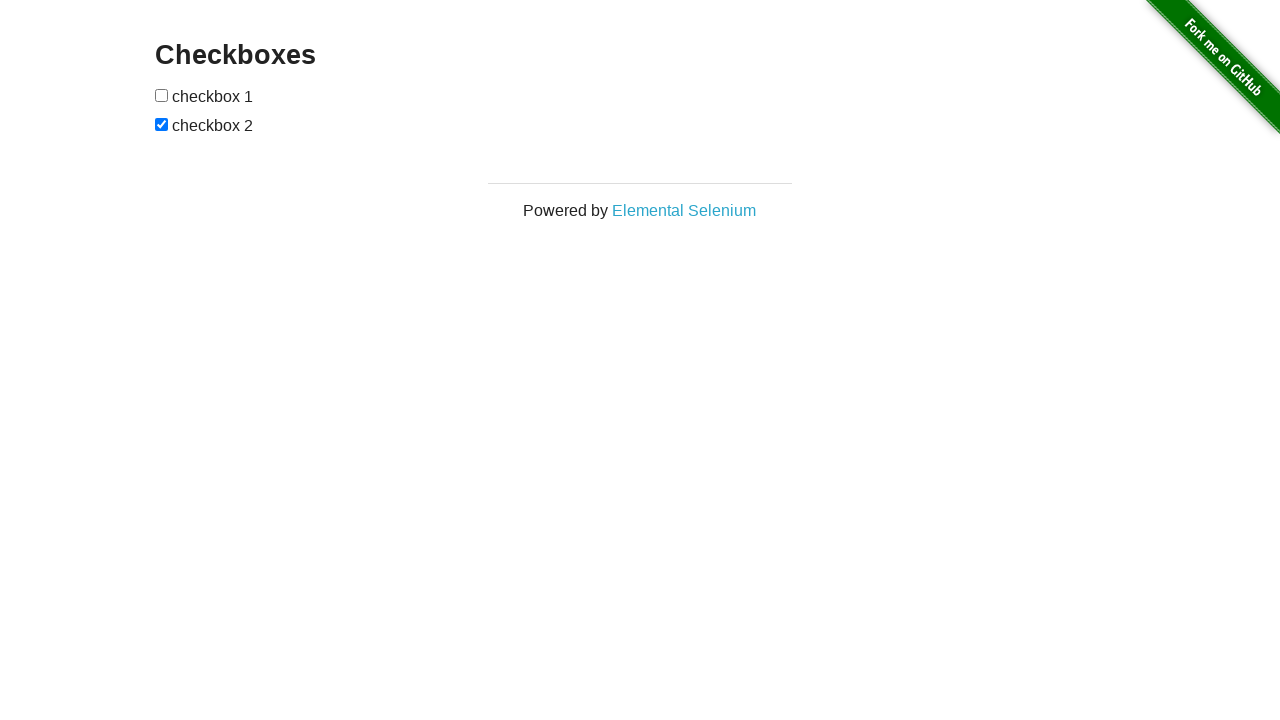

Clicked checkbox 1 to select it at (162, 95) on #checkboxes input >> nth=0
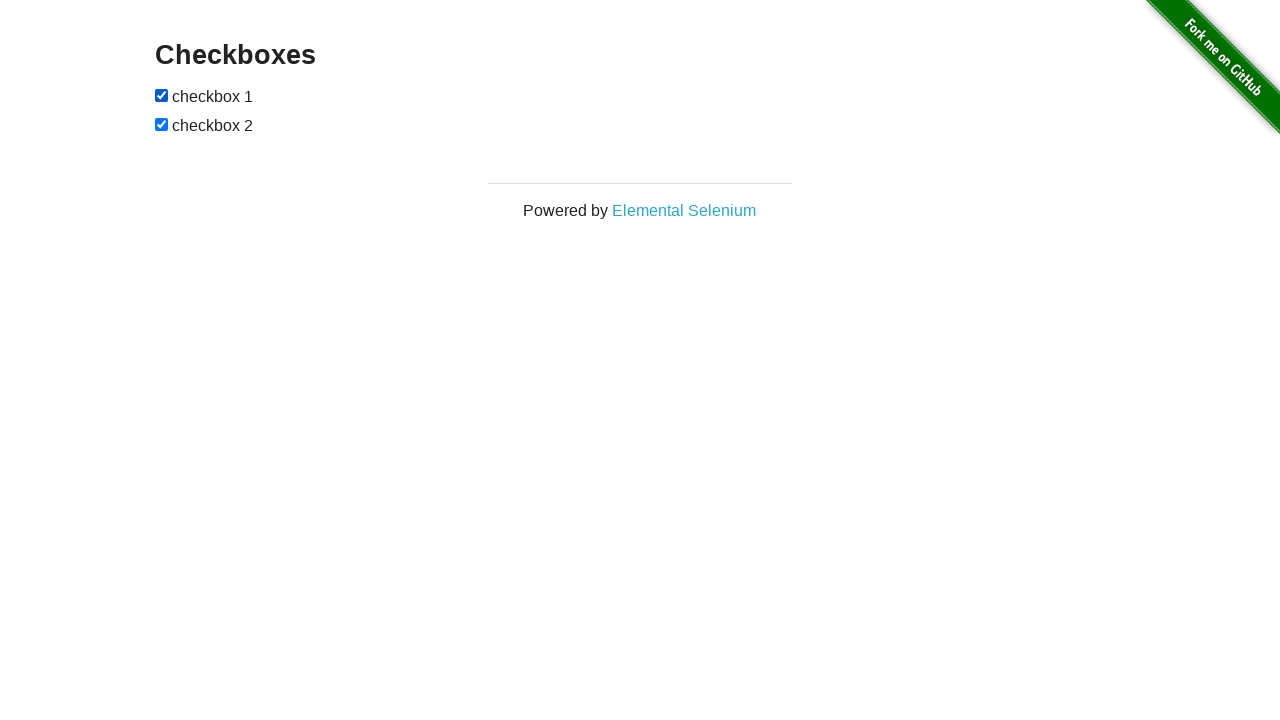

Clicked checkbox 2 to deselect it at (162, 124) on #checkboxes input >> nth=1
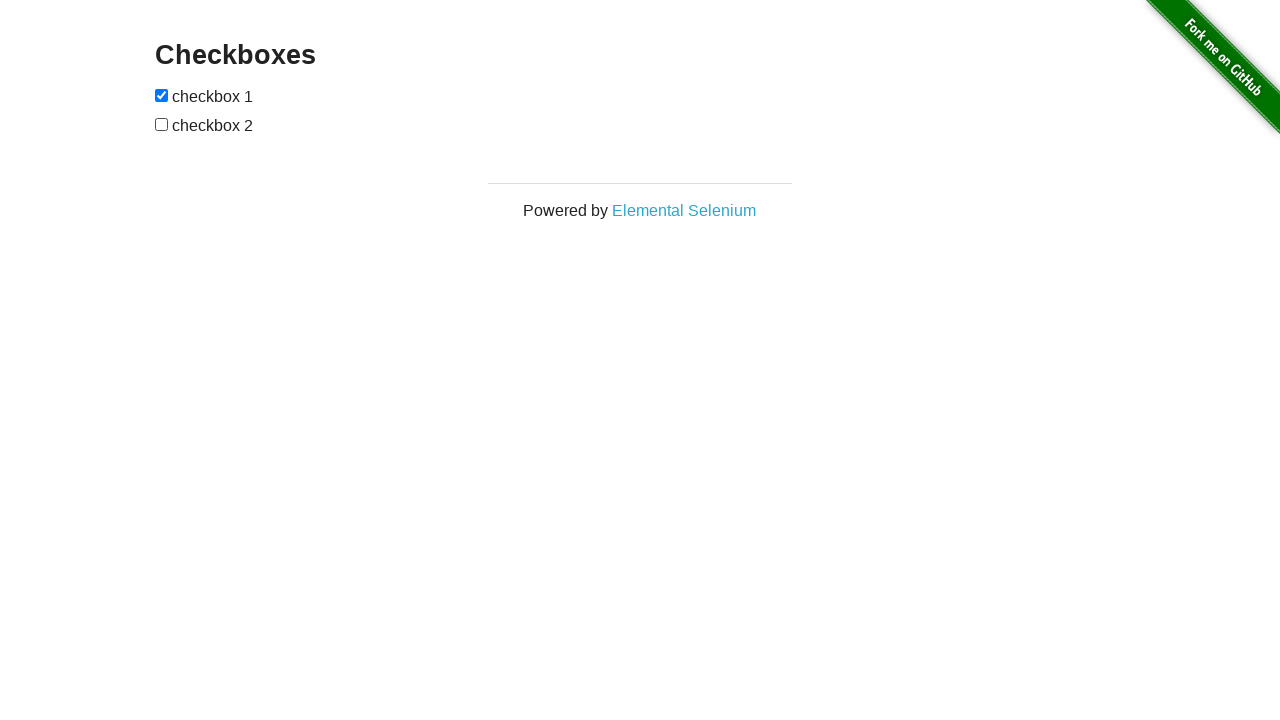

Verified checkbox 1 is selected after click
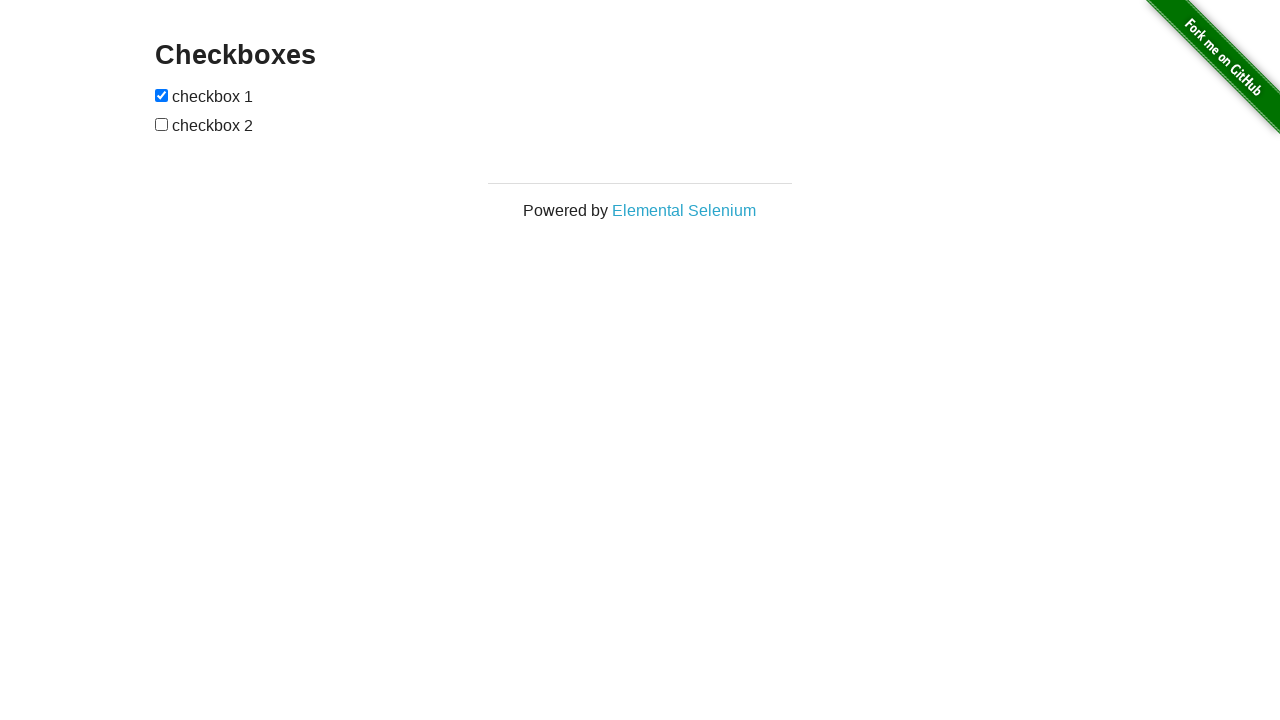

Verified checkbox 2 is not selected after click
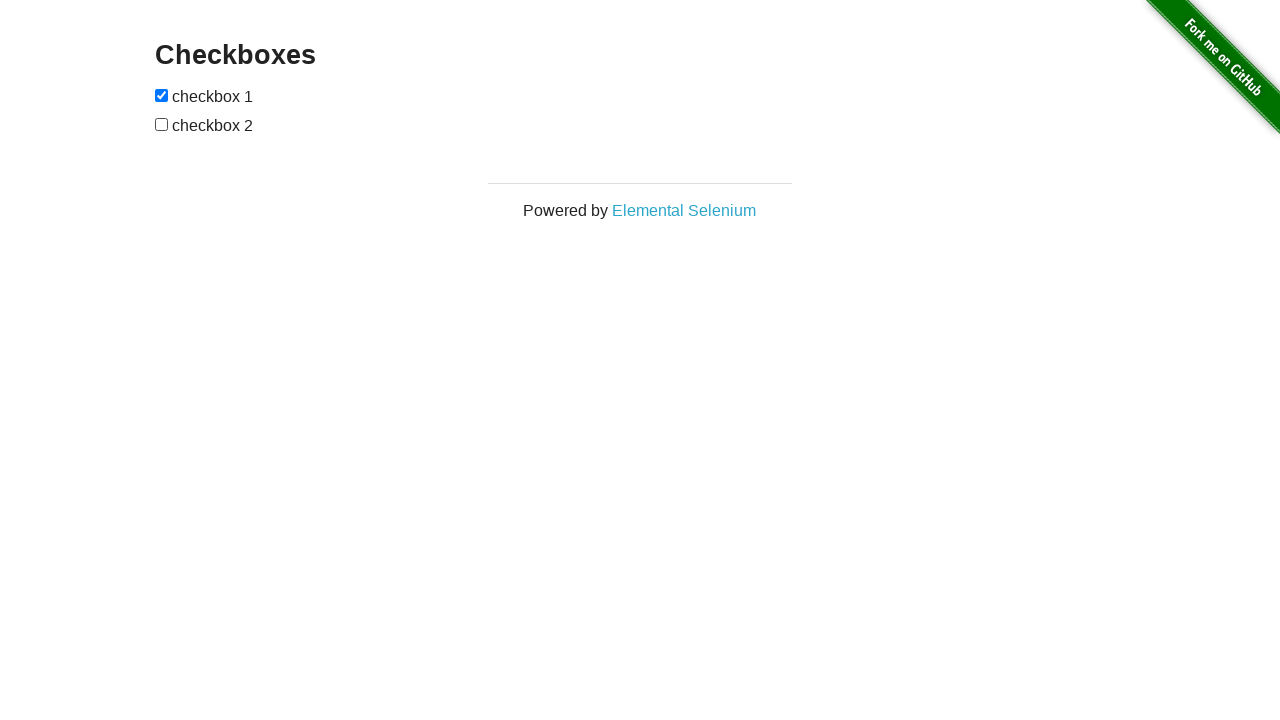

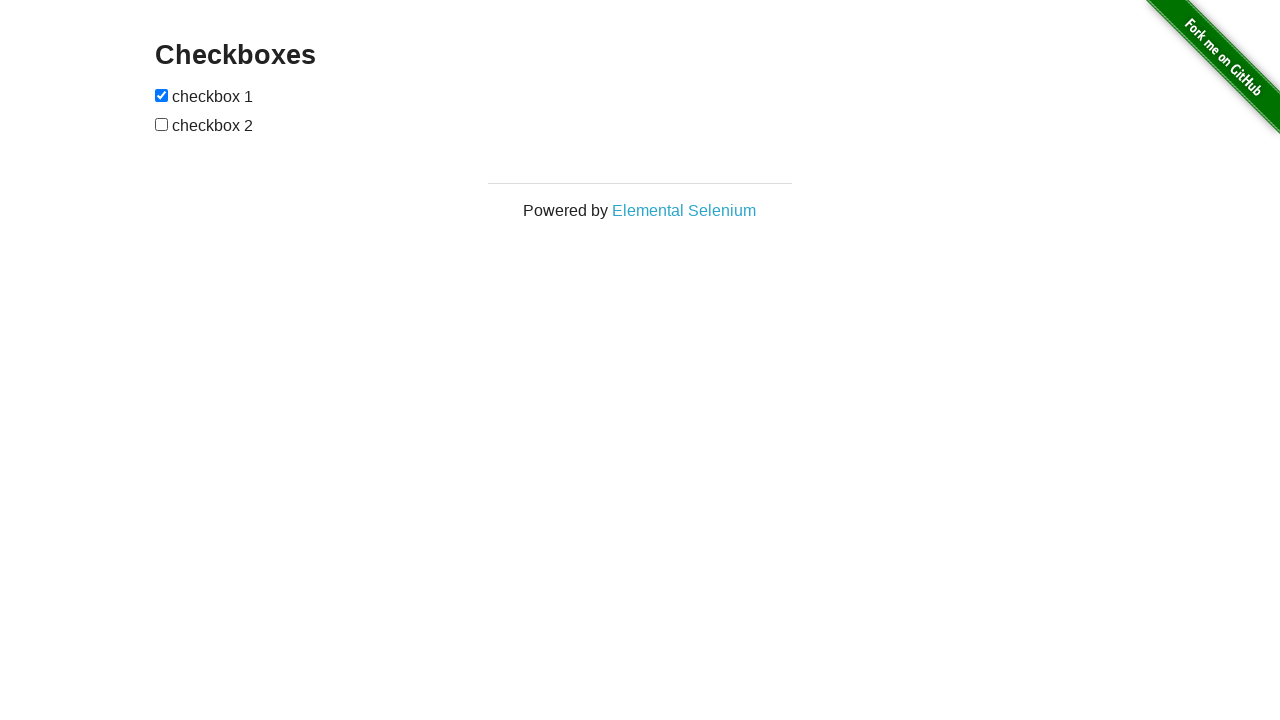